Tests browser alert handling by clicking an alert button and switching to the alert dialog on the DemoQA alerts page

Starting URL: https://demoqa.com/alerts

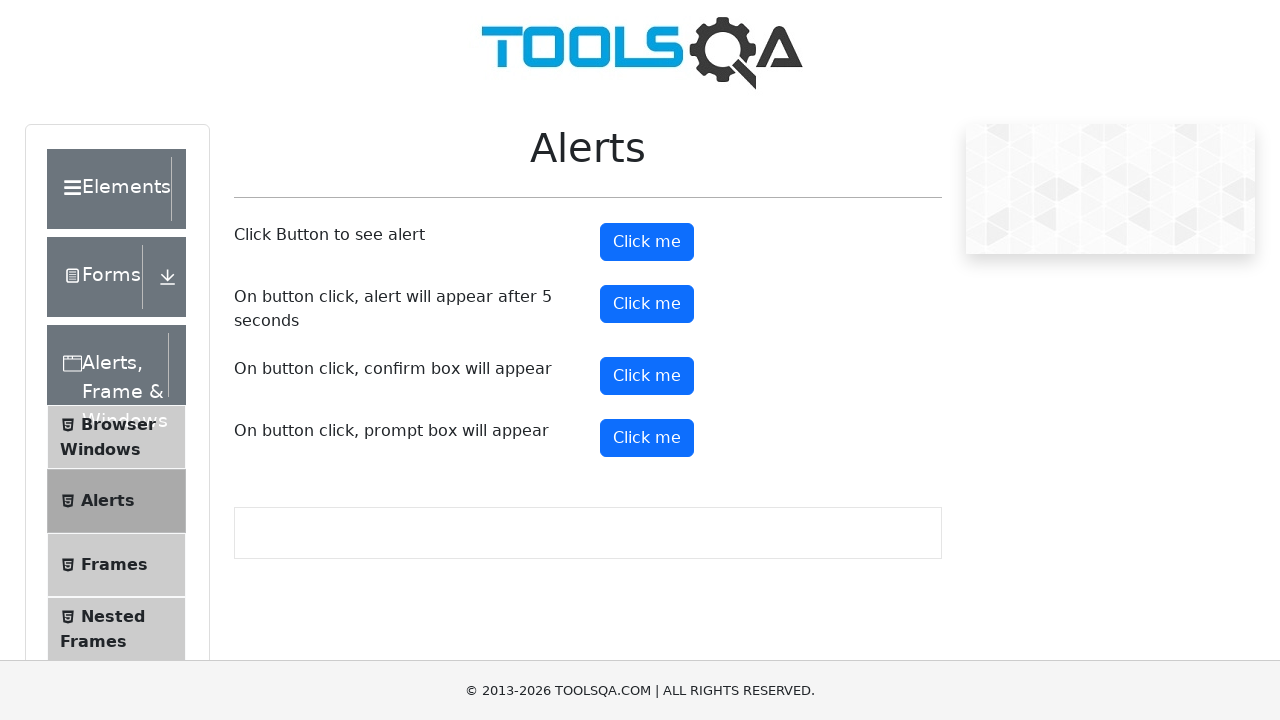

Clicked the alert button on DemoQA alerts page at (647, 242) on button#alertButton
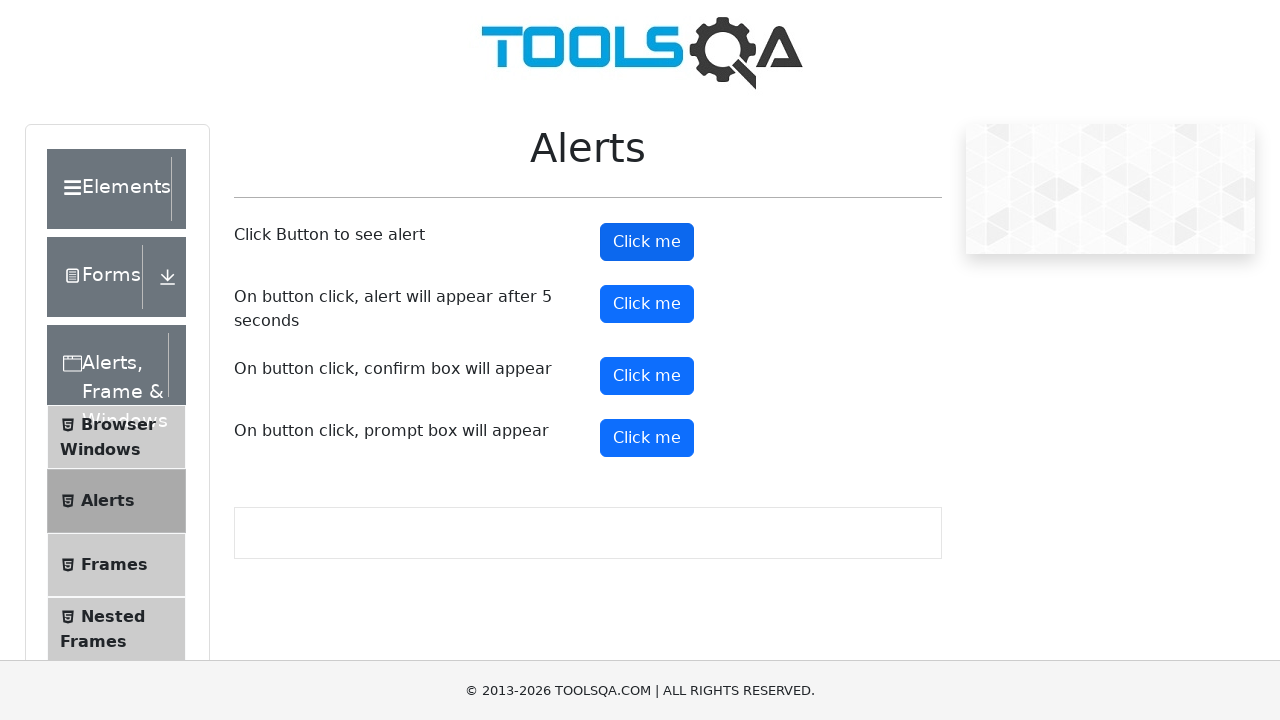

Set up dialog handler to accept alert
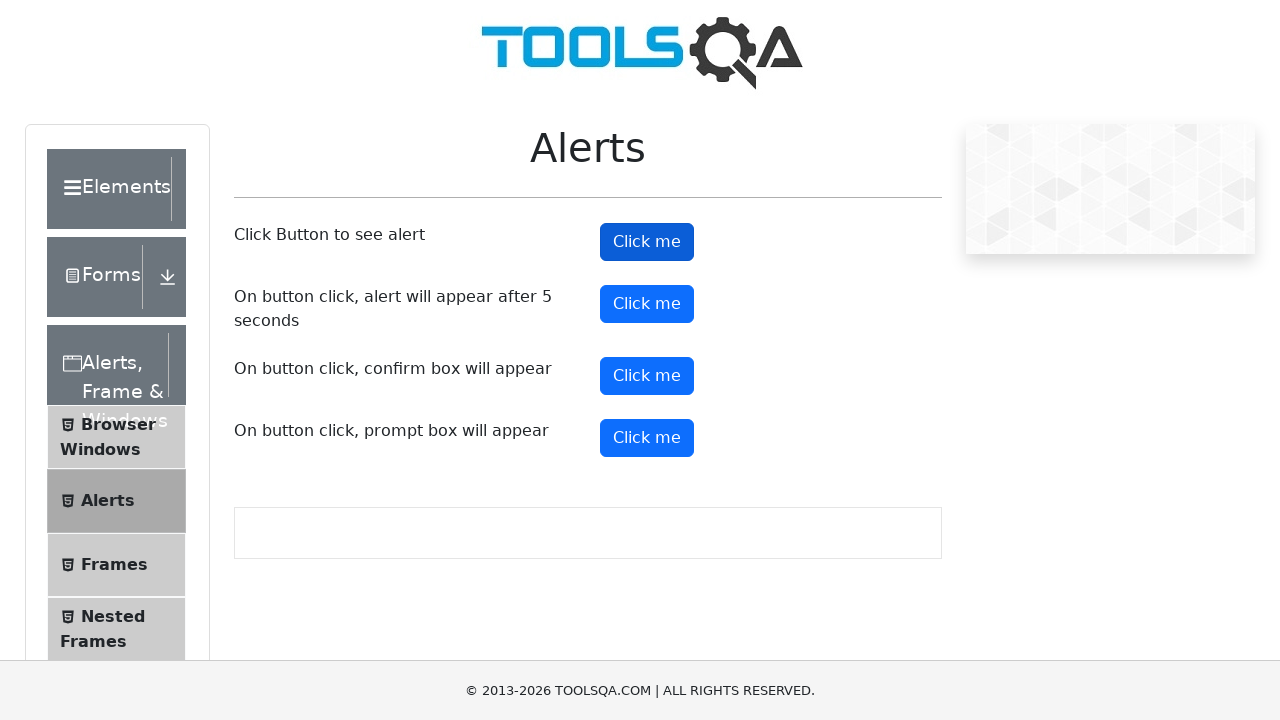

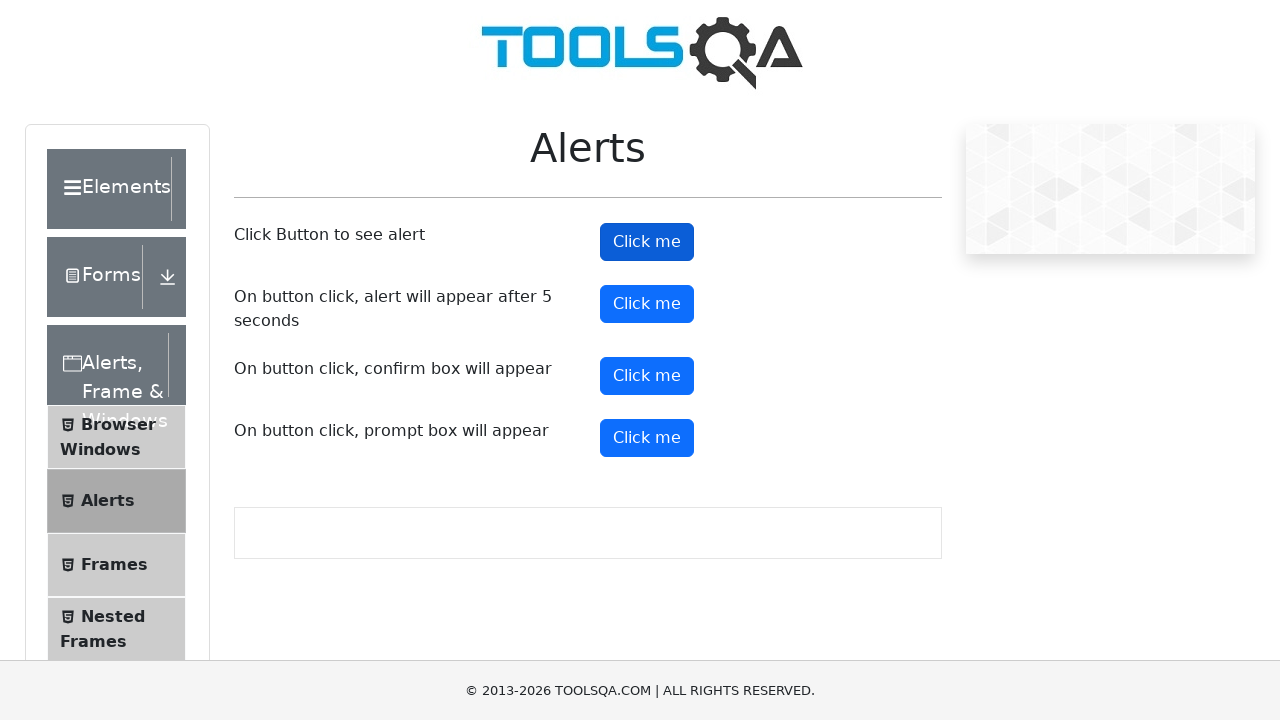